Tests marking all items as completed using the toggle all checkbox

Starting URL: https://demo.playwright.dev/todomvc

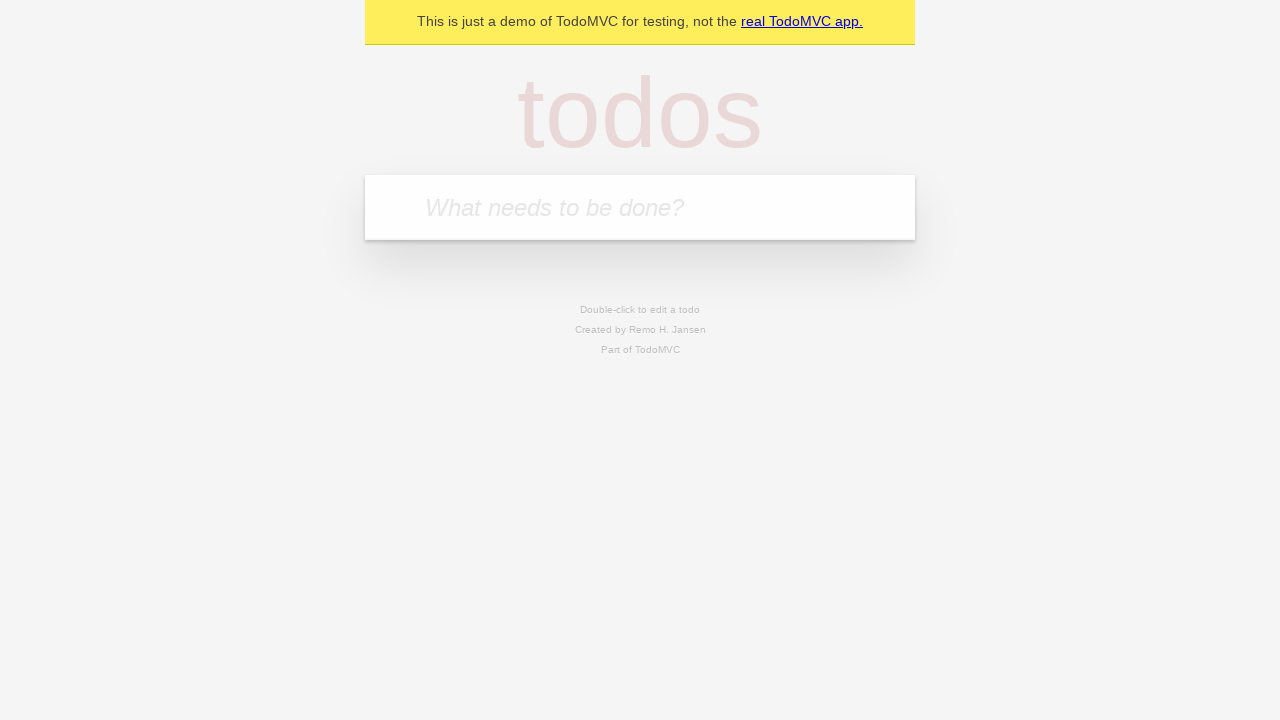

Filled todo input with 'buy some cheese' on internal:attr=[placeholder="What needs to be done?"i]
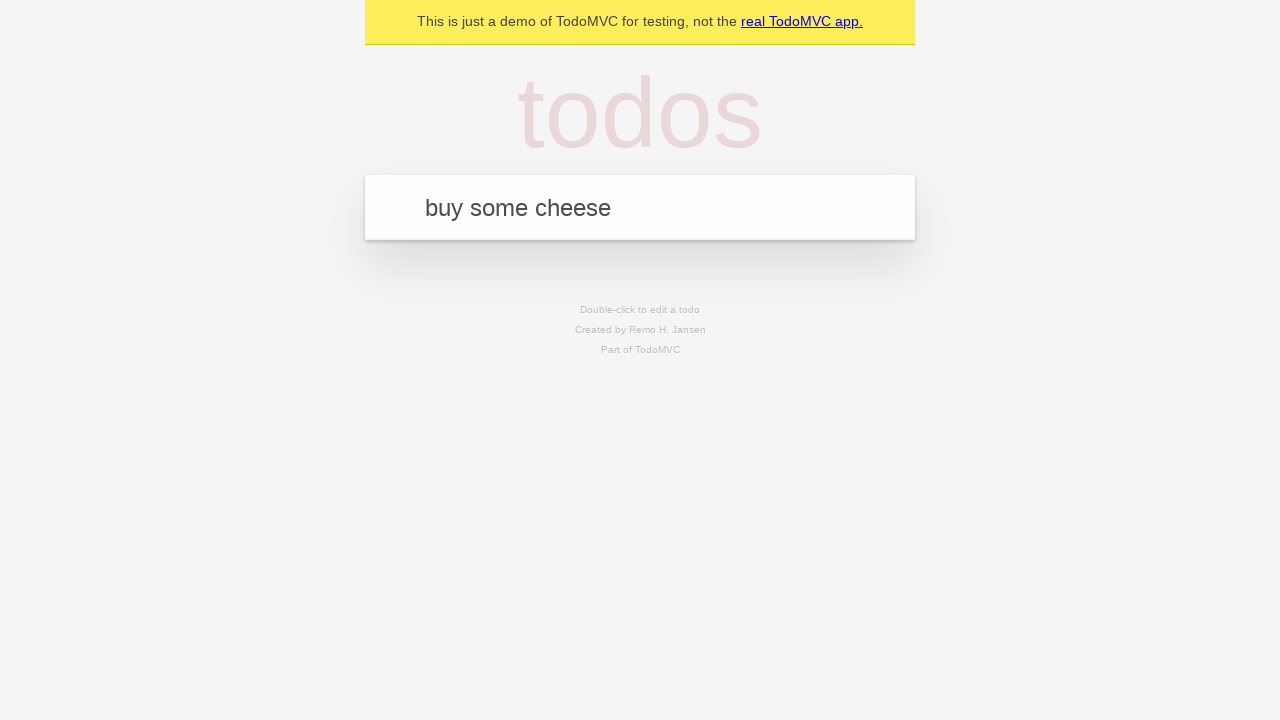

Pressed Enter to add 'buy some cheese' to todo list on internal:attr=[placeholder="What needs to be done?"i]
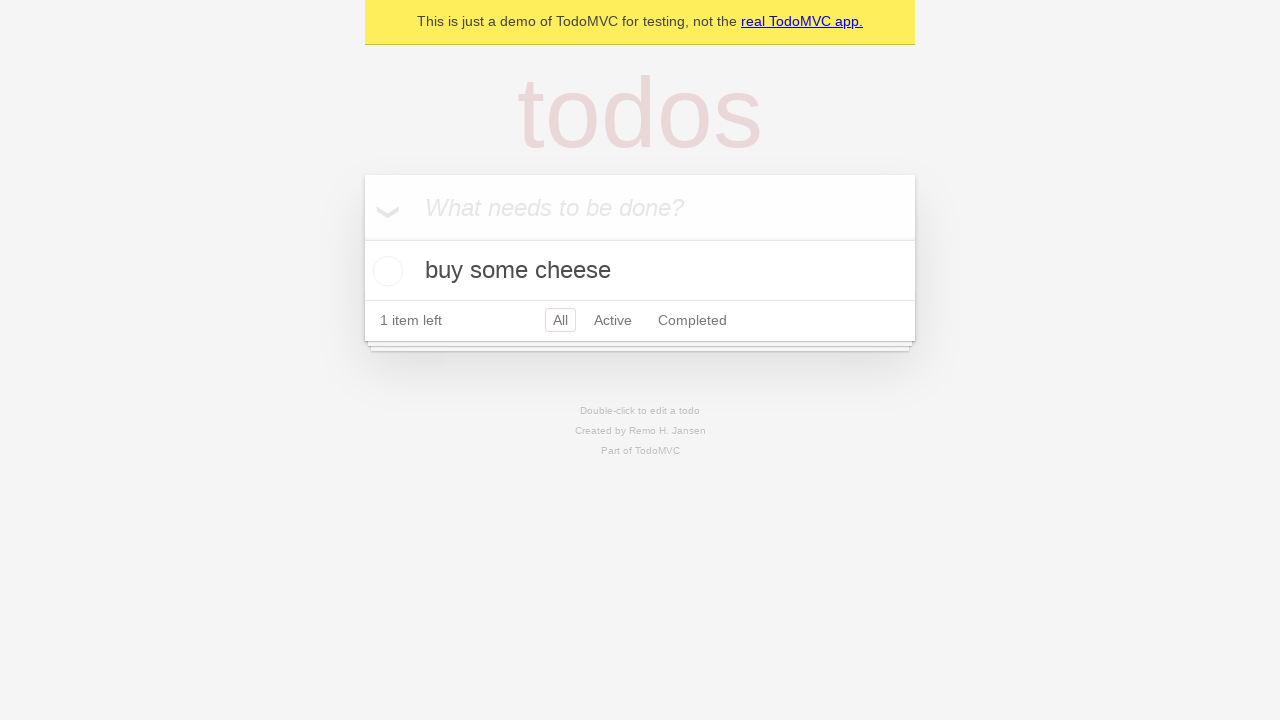

Filled todo input with 'feed the cat' on internal:attr=[placeholder="What needs to be done?"i]
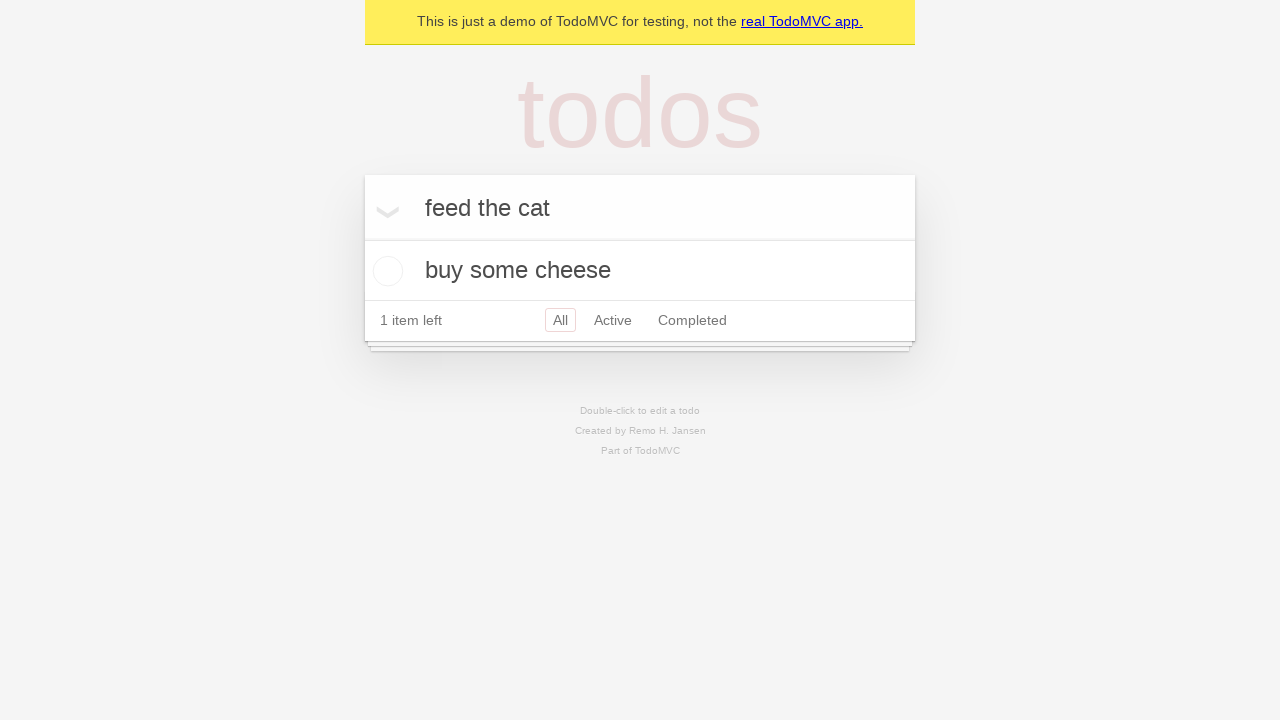

Pressed Enter to add 'feed the cat' to todo list on internal:attr=[placeholder="What needs to be done?"i]
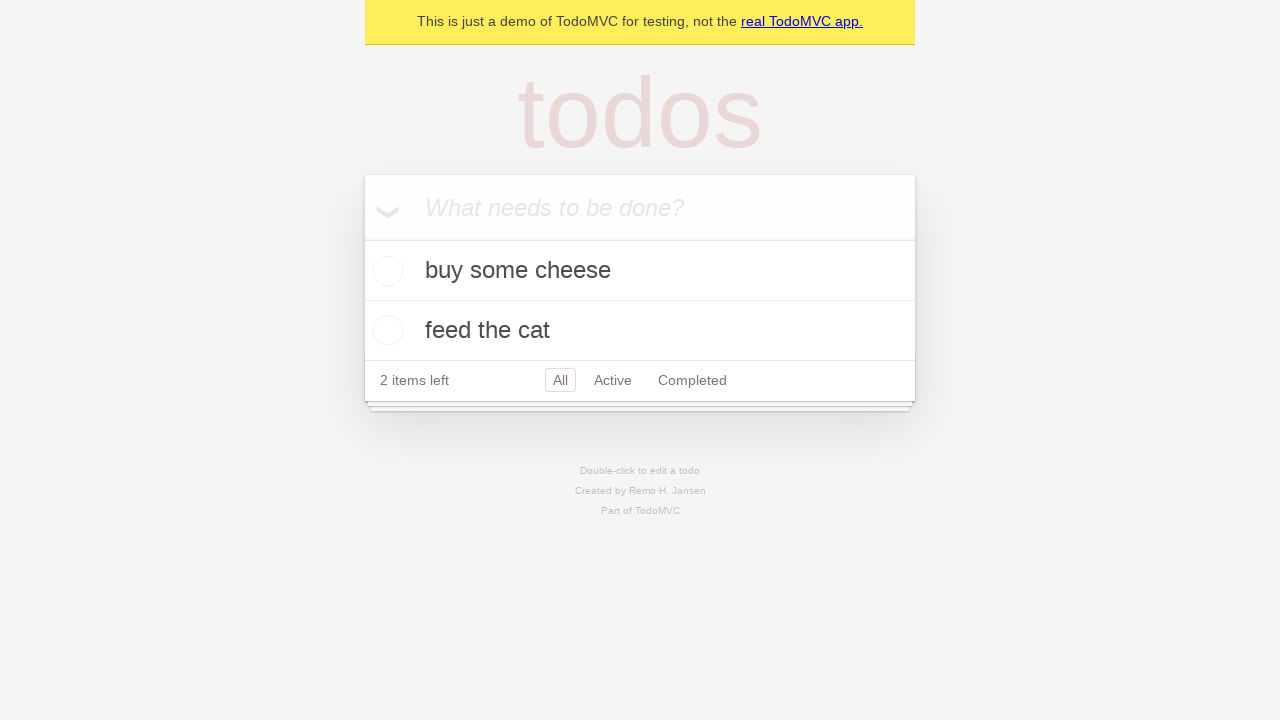

Filled todo input with 'book a doctors appointment' on internal:attr=[placeholder="What needs to be done?"i]
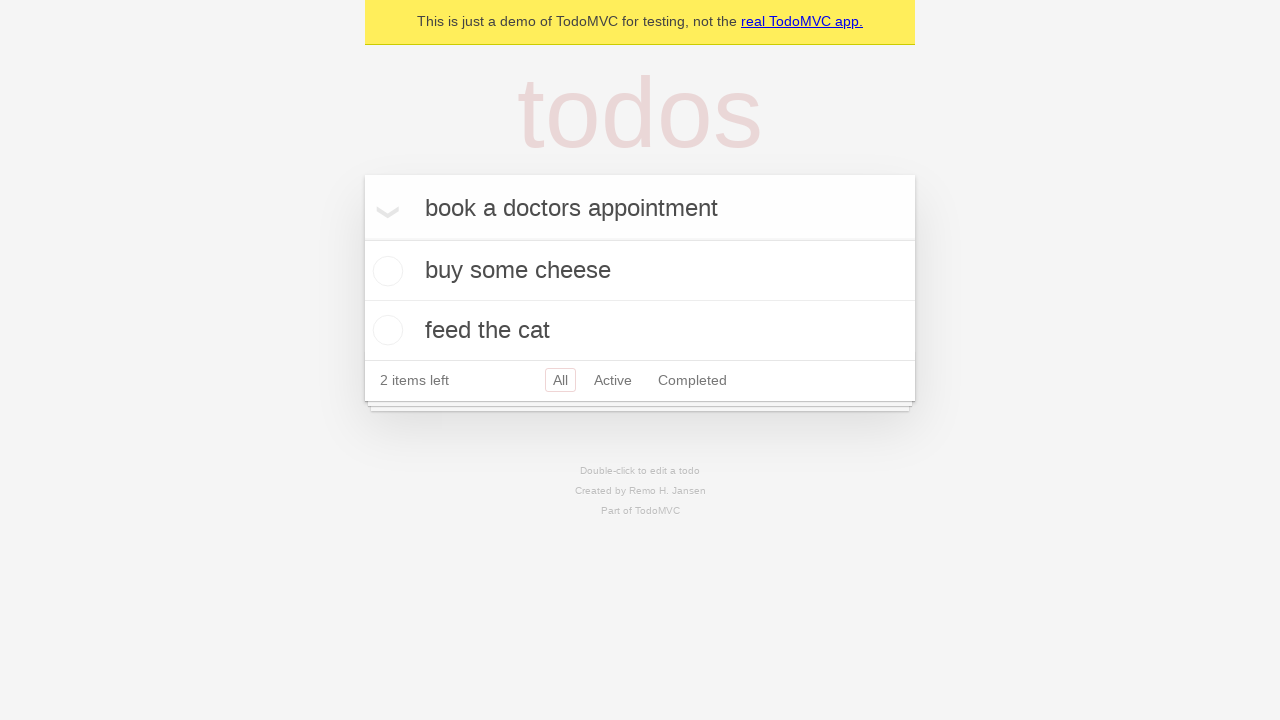

Pressed Enter to add 'book a doctors appointment' to todo list on internal:attr=[placeholder="What needs to be done?"i]
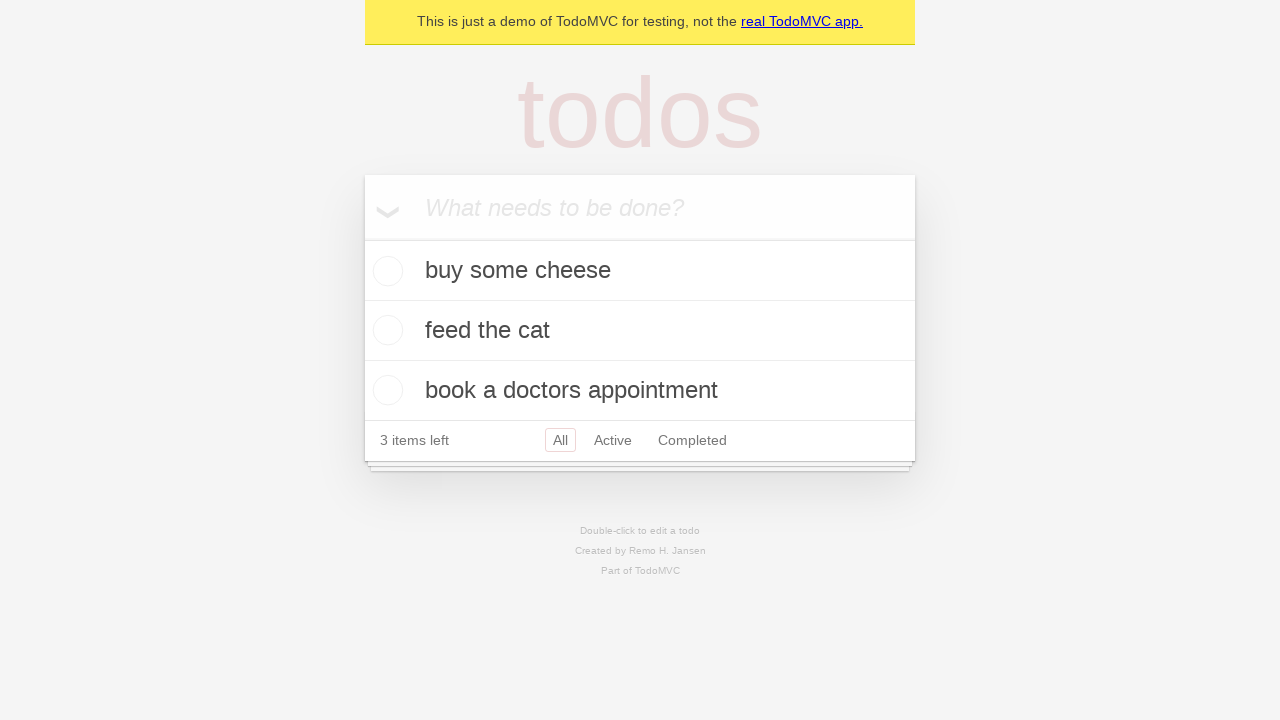

Waited for all todo items to be added to the page
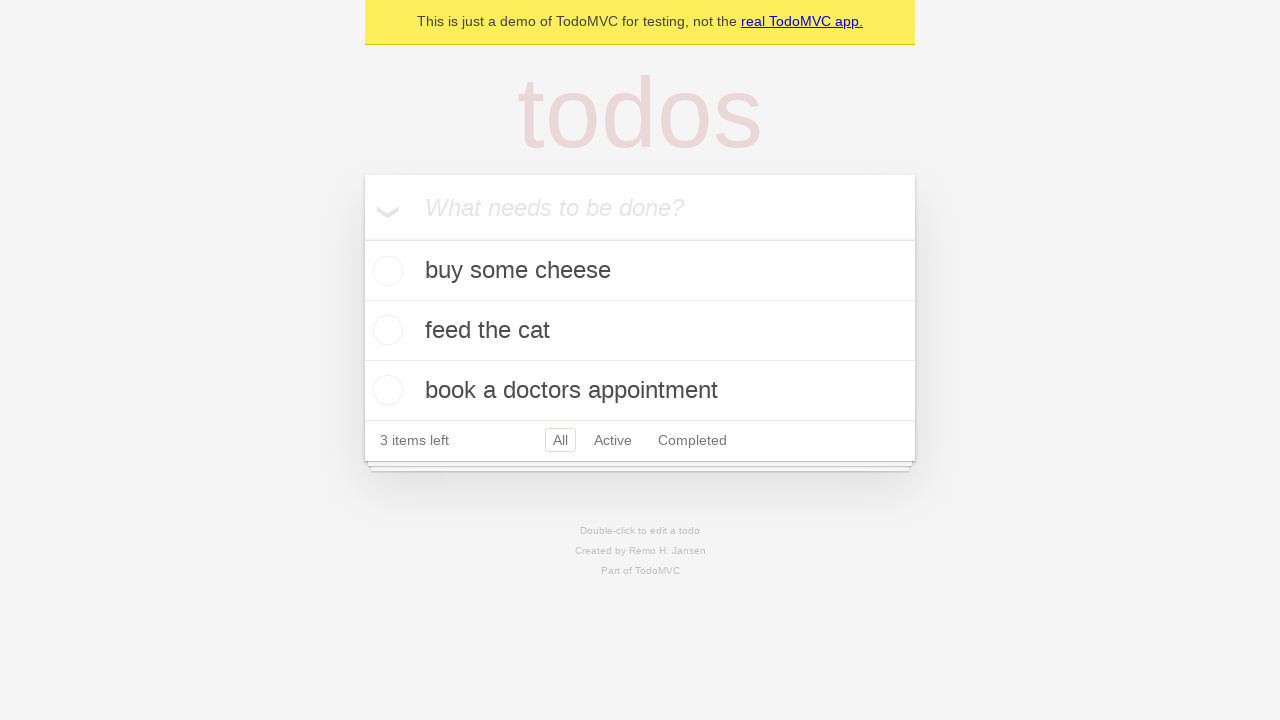

Clicked 'Mark all as complete' checkbox at (362, 238) on internal:label="Mark all as complete"i
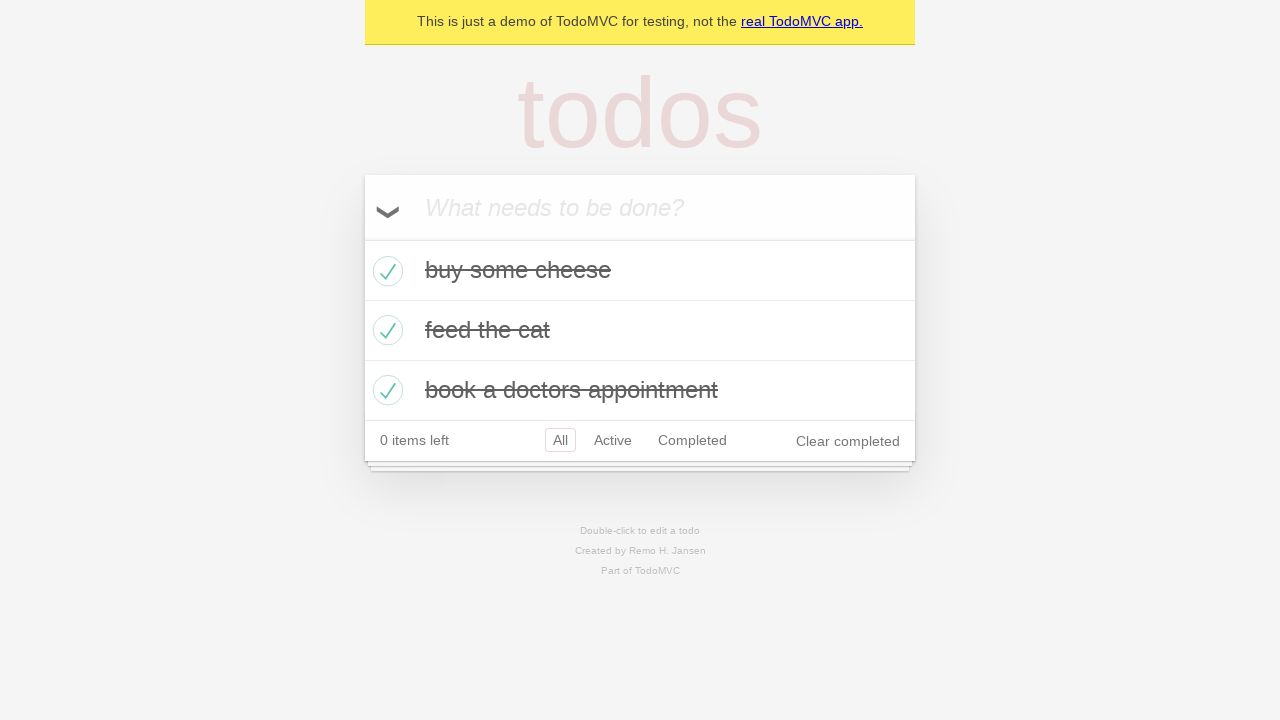

Waited for all todos to be marked as completed
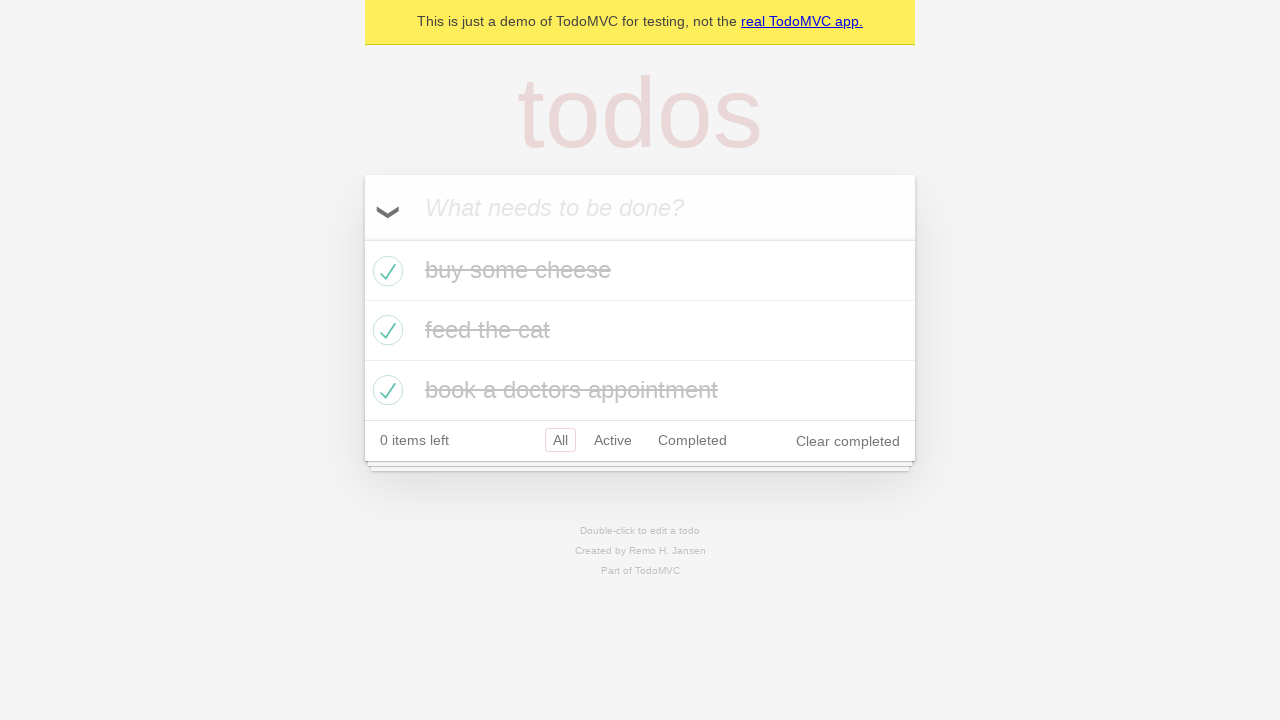

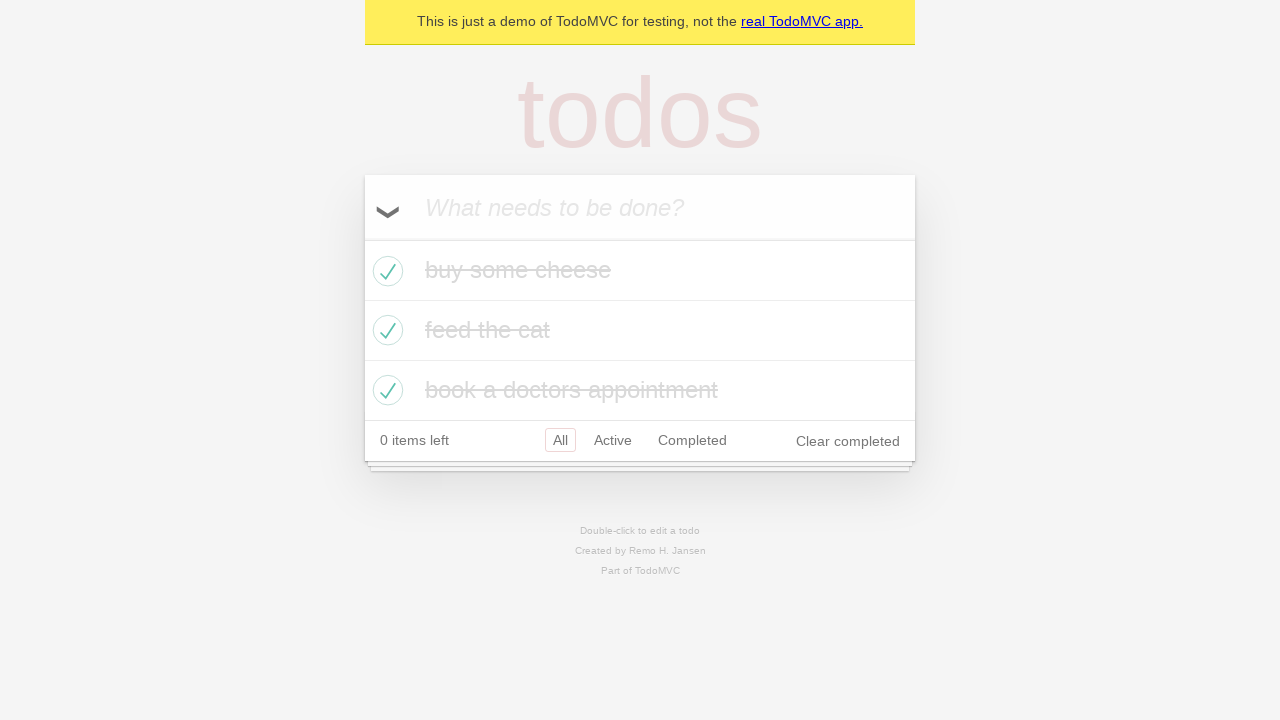